Tests the datepicker functionality by entering a date value into the date field and pressing Enter to confirm the selection

Starting URL: https://formy-project.herokuapp.com/datepicker

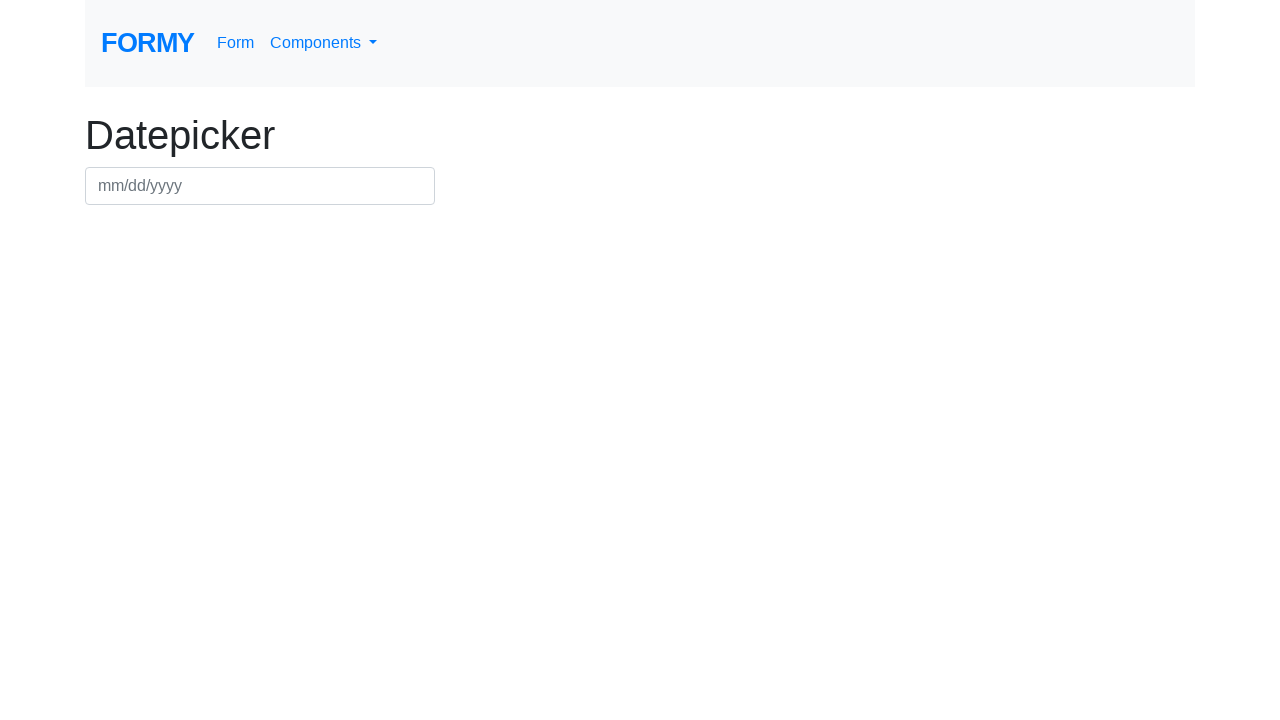

Filled datepicker field with date 07/22/2024 on #datepicker
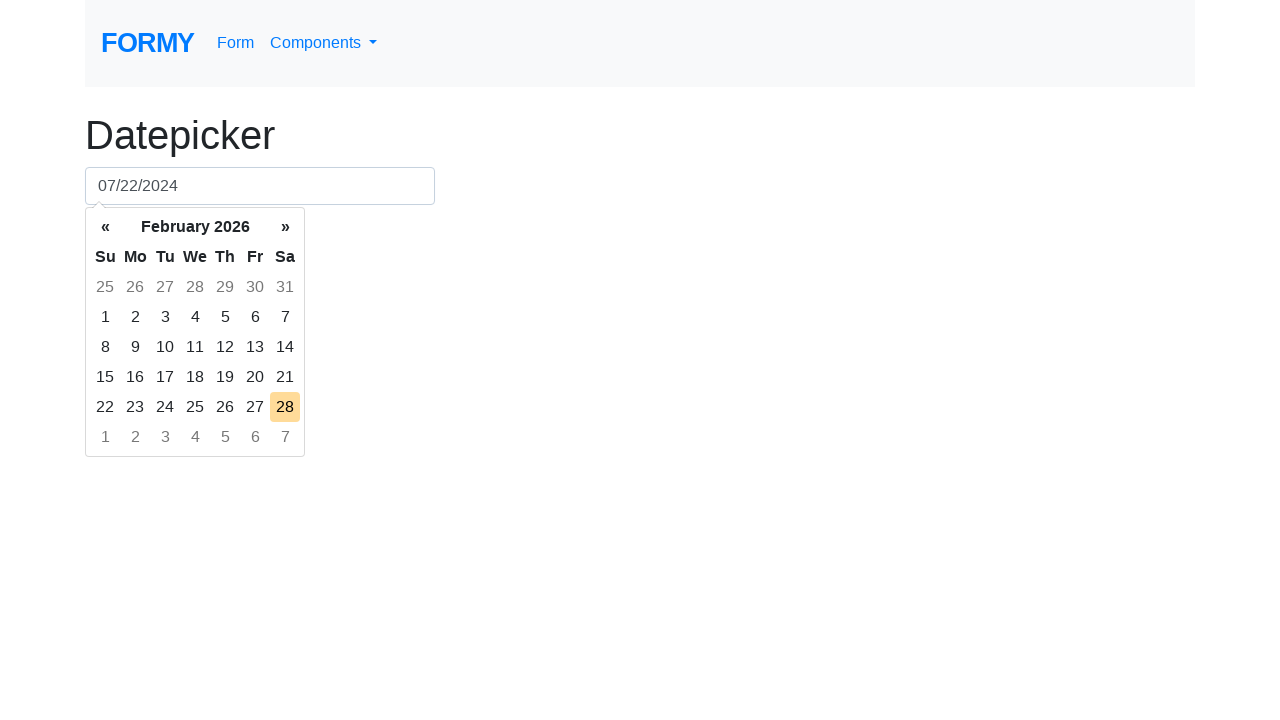

Pressed Enter to confirm date selection on #datepicker
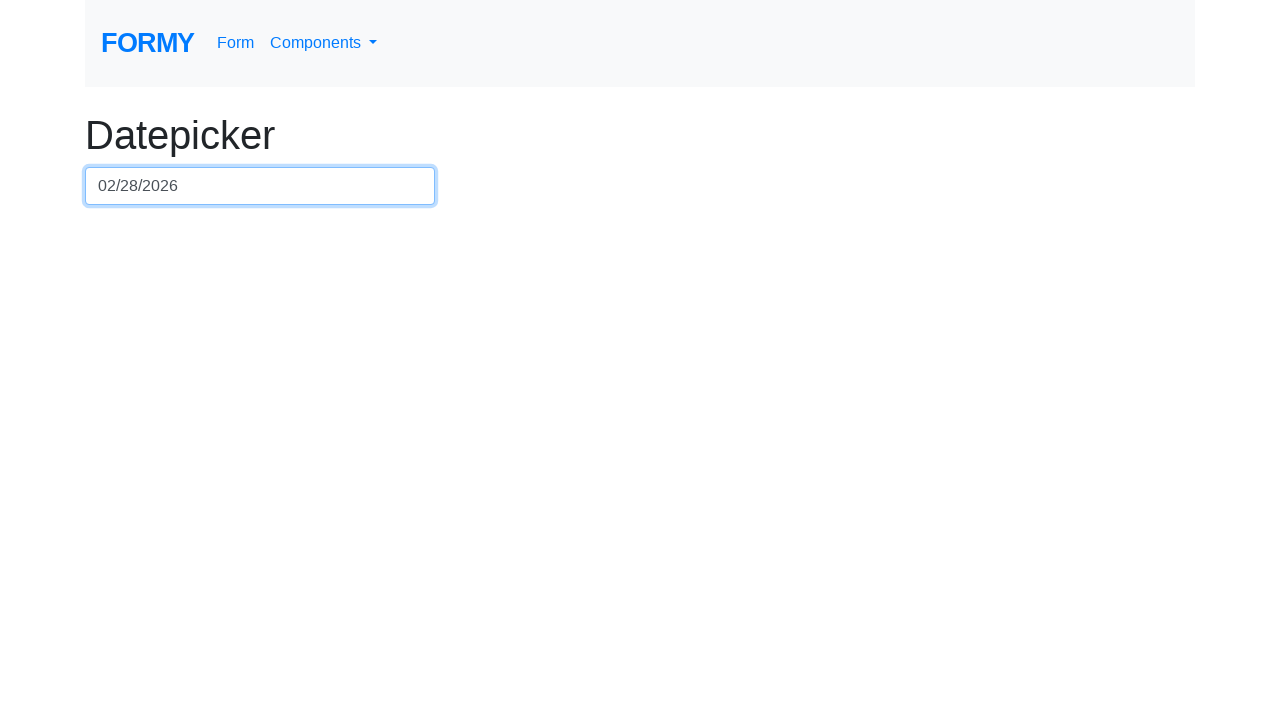

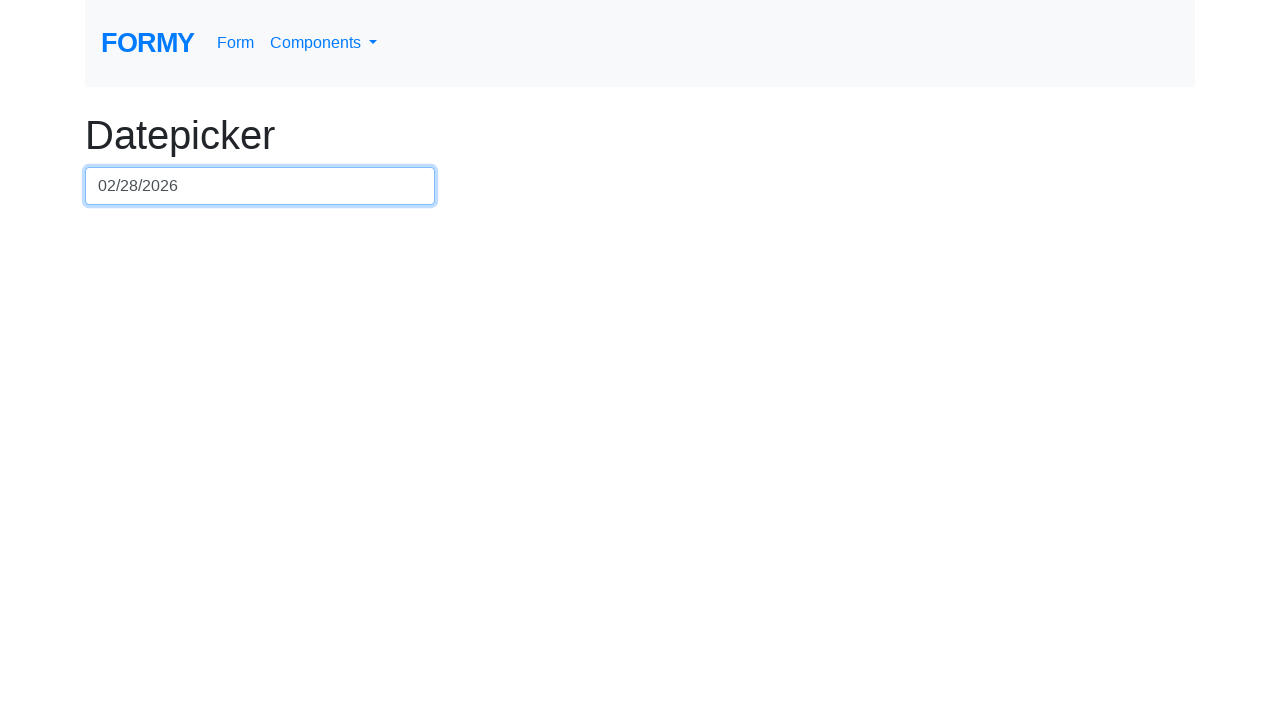